Tests opening a new tab programmatically and navigating to a specific URL, then verifying the page title.

Starting URL: https://thecode.media/

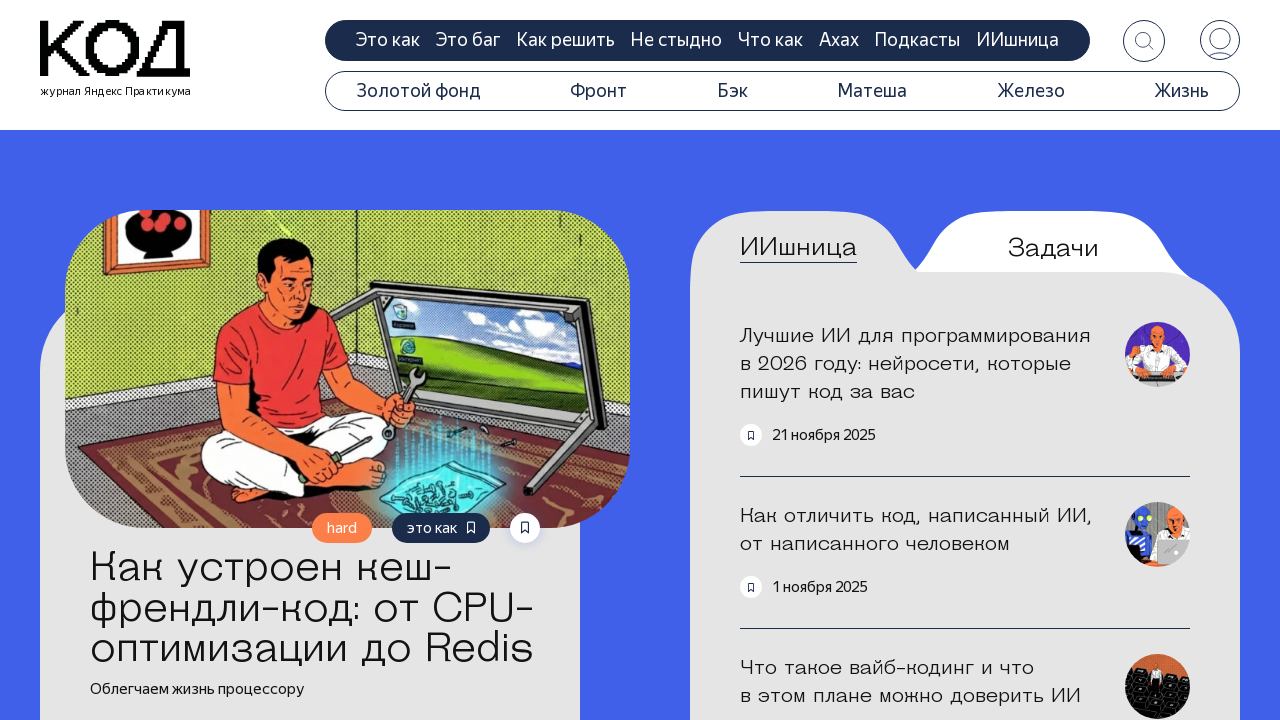

Created a new page/tab
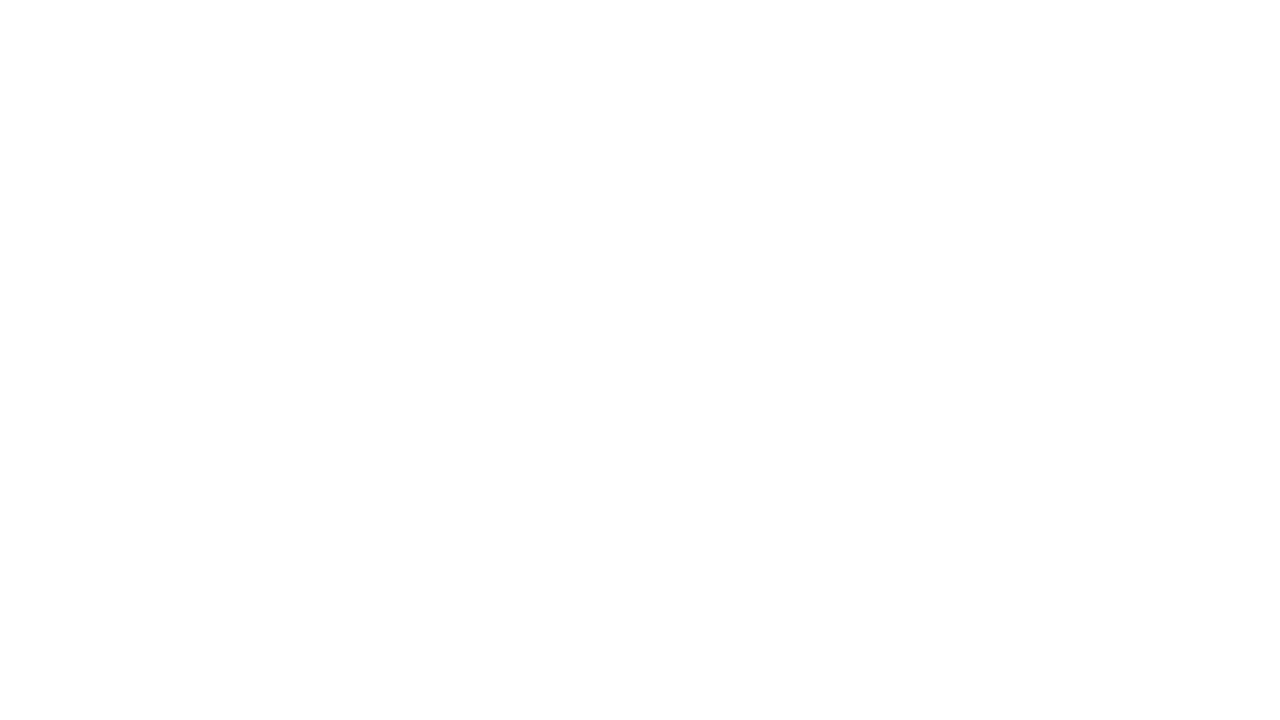

Navigated to https://thecode.media/howto/
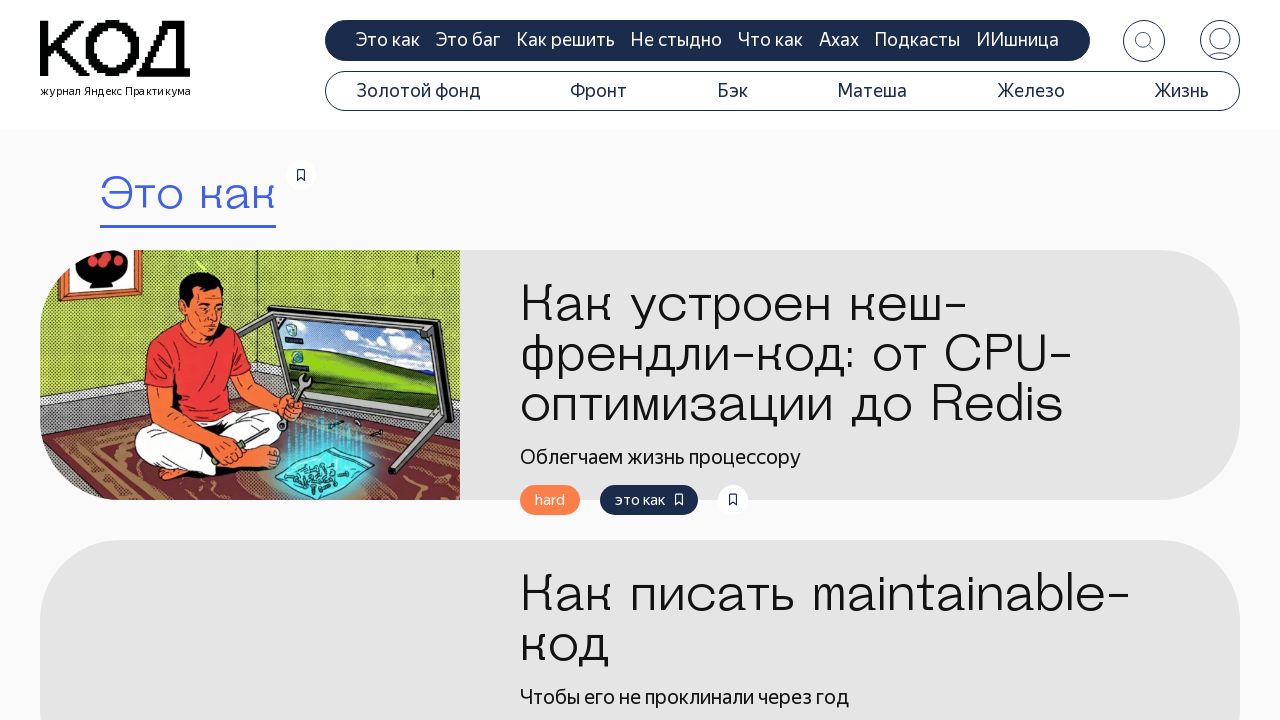

Search title element loaded
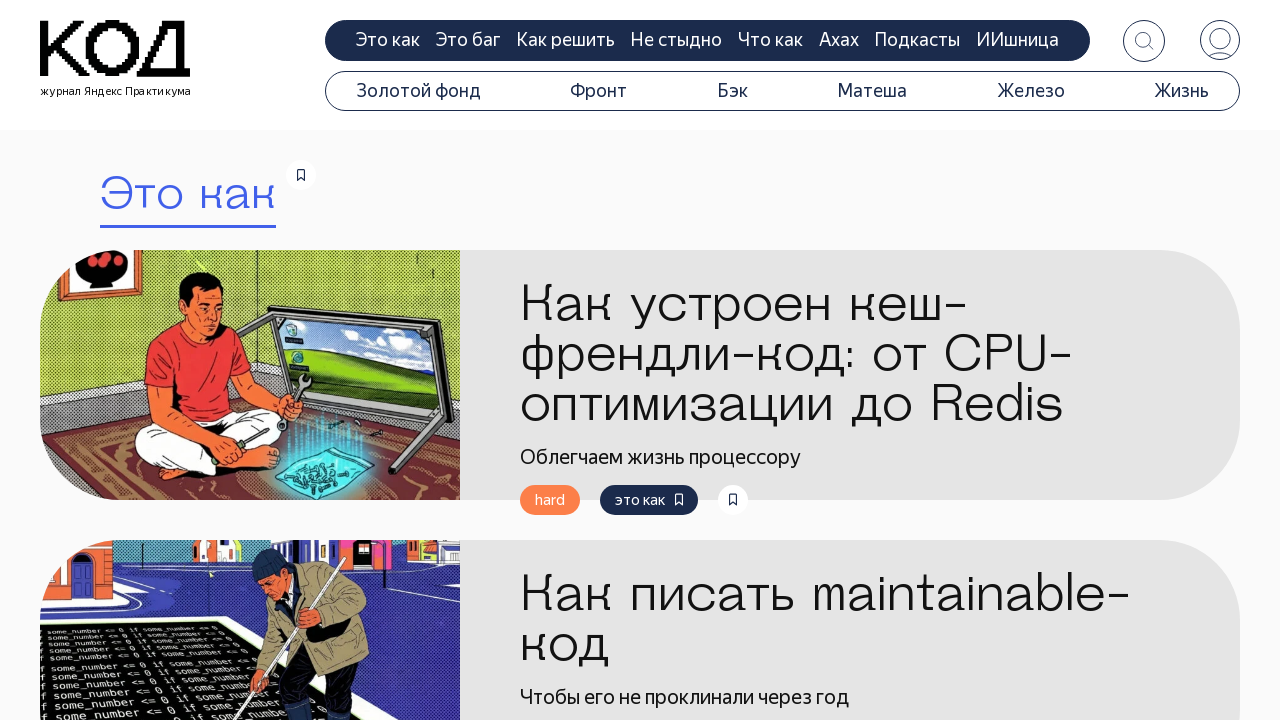

Verified search title text equals 'Это как'
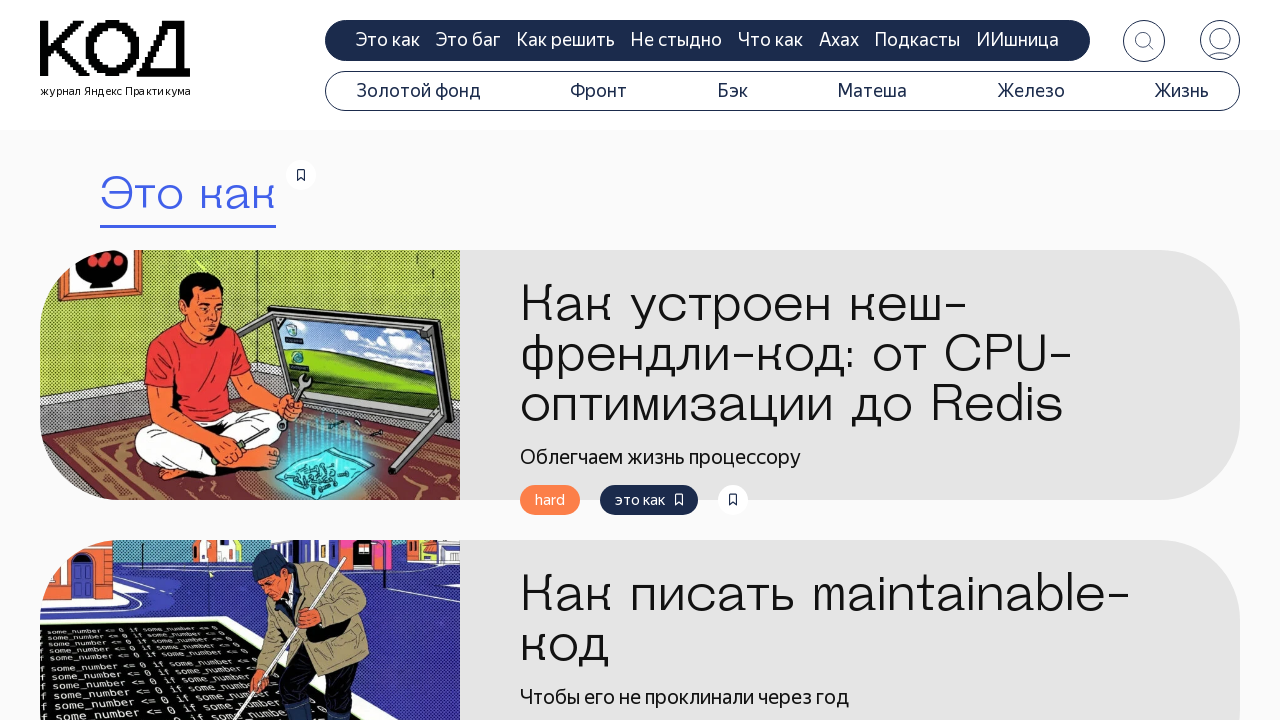

Closed the new tab
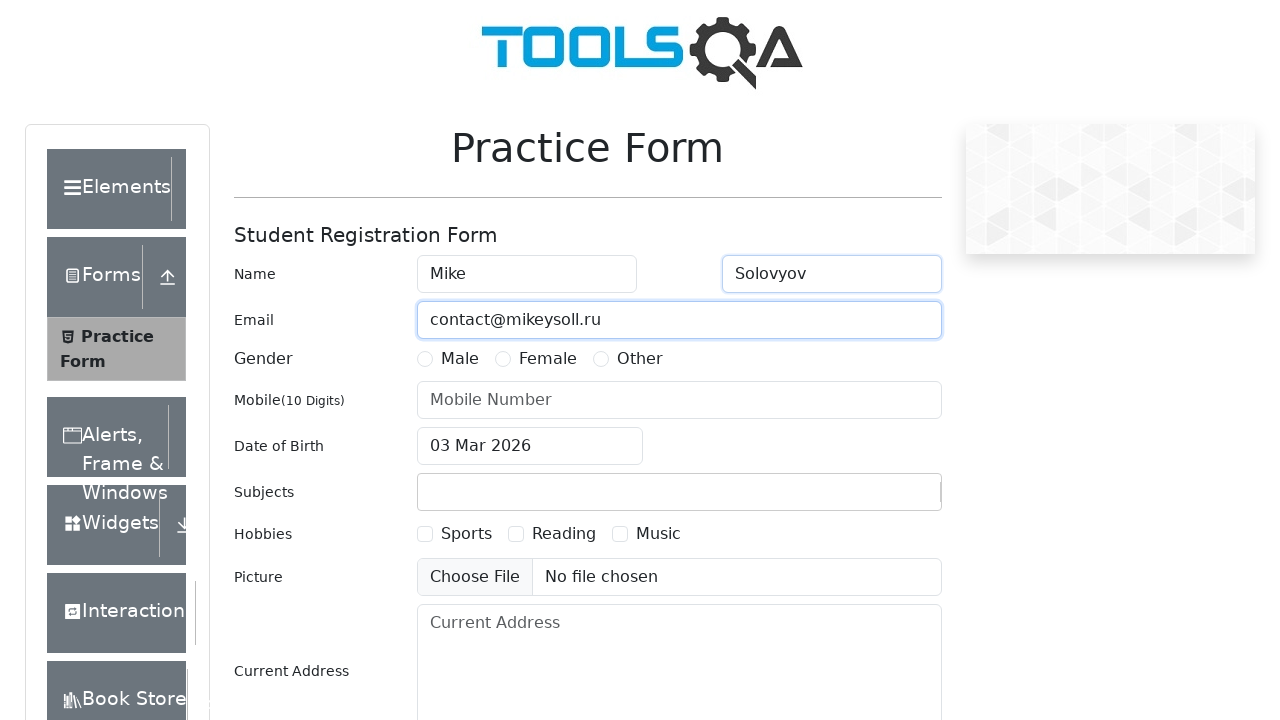

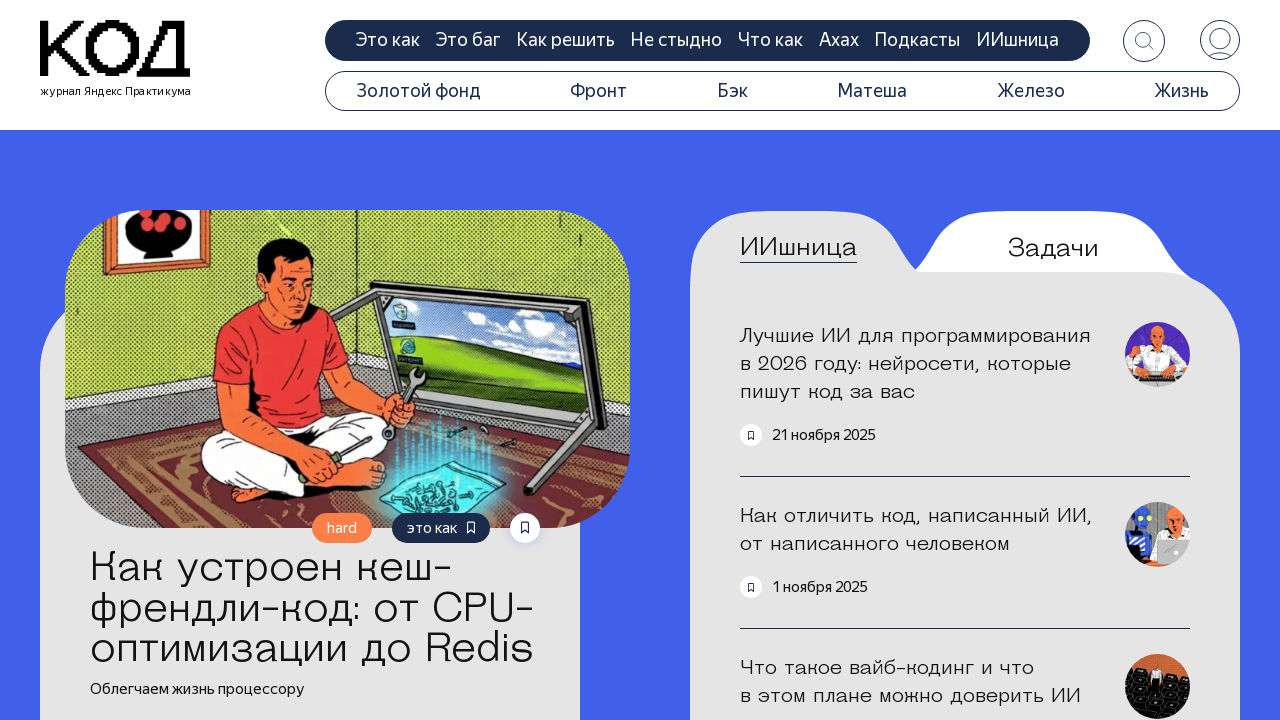